Tests date picker by clicking on the calendar input, navigating back 10 months using the previous button, and selecting the 15th day

Starting URL: https://kristinek.github.io/site/examples/actions

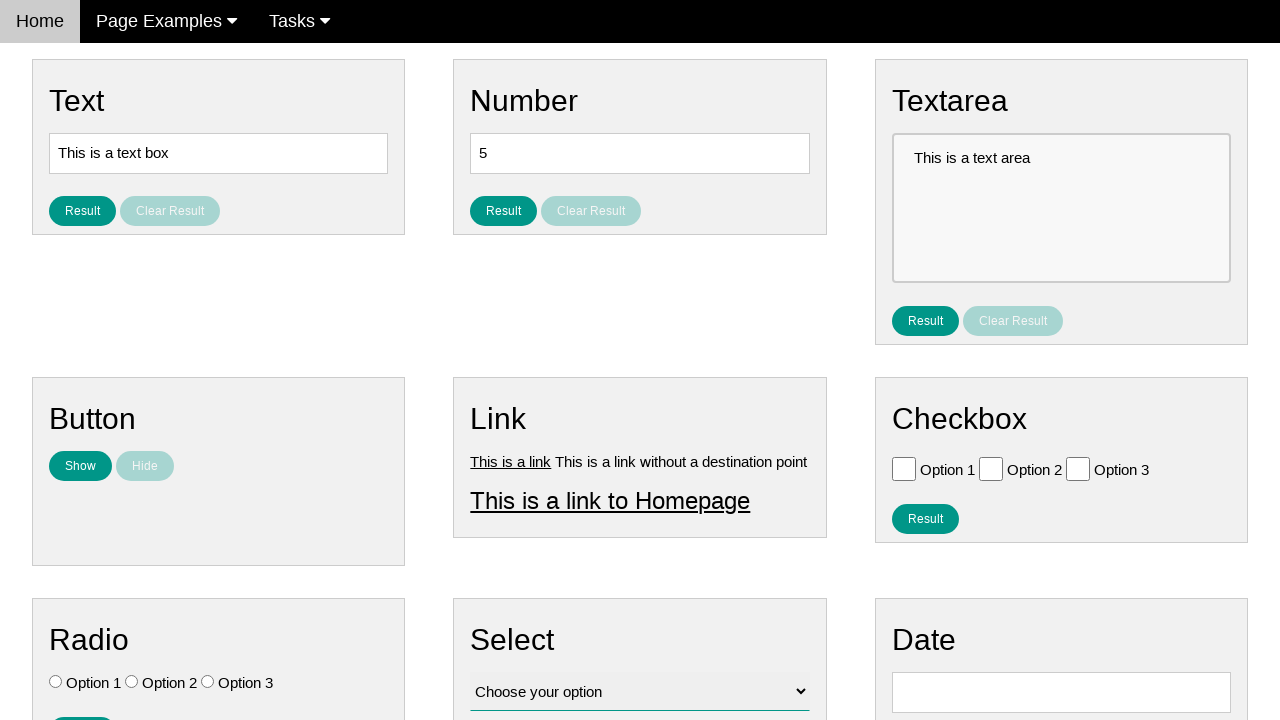

Clicked on calendar input field to open date picker at (1061, 692) on input#vfb-8
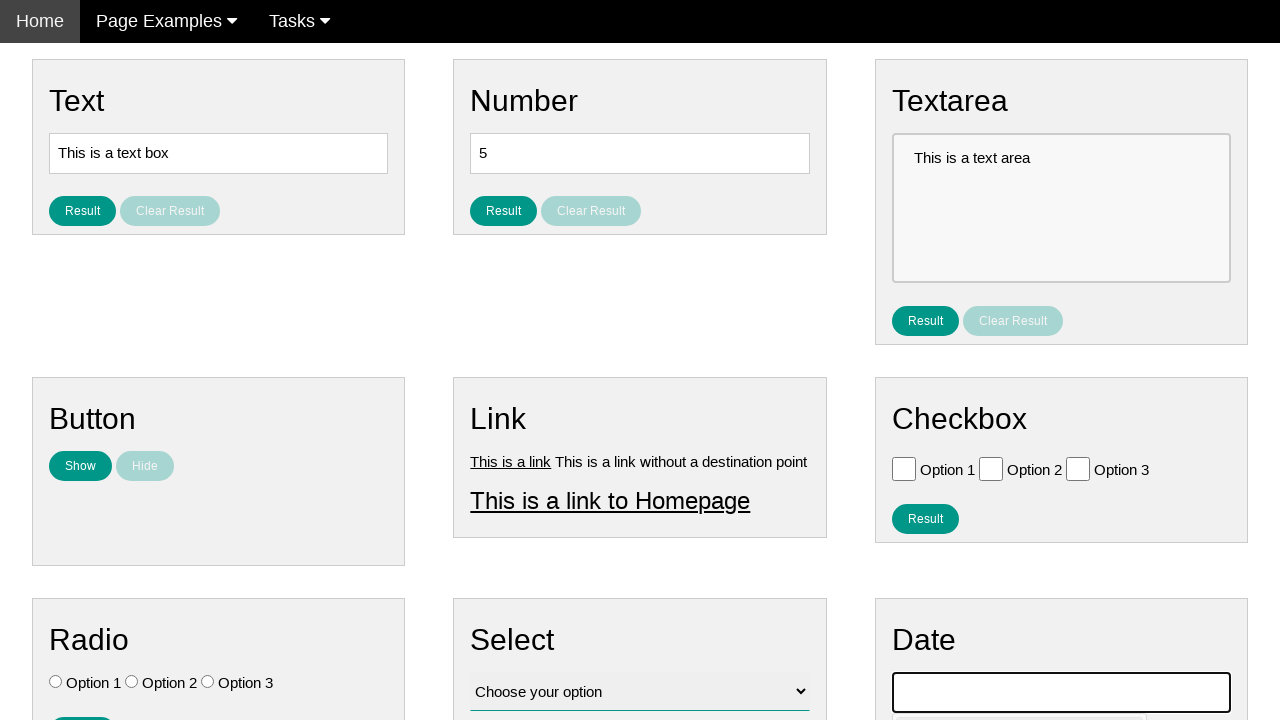

Clicked previous button to navigate back month 1 of 10 at (912, 408) on xpath=//span[text()='Prev']
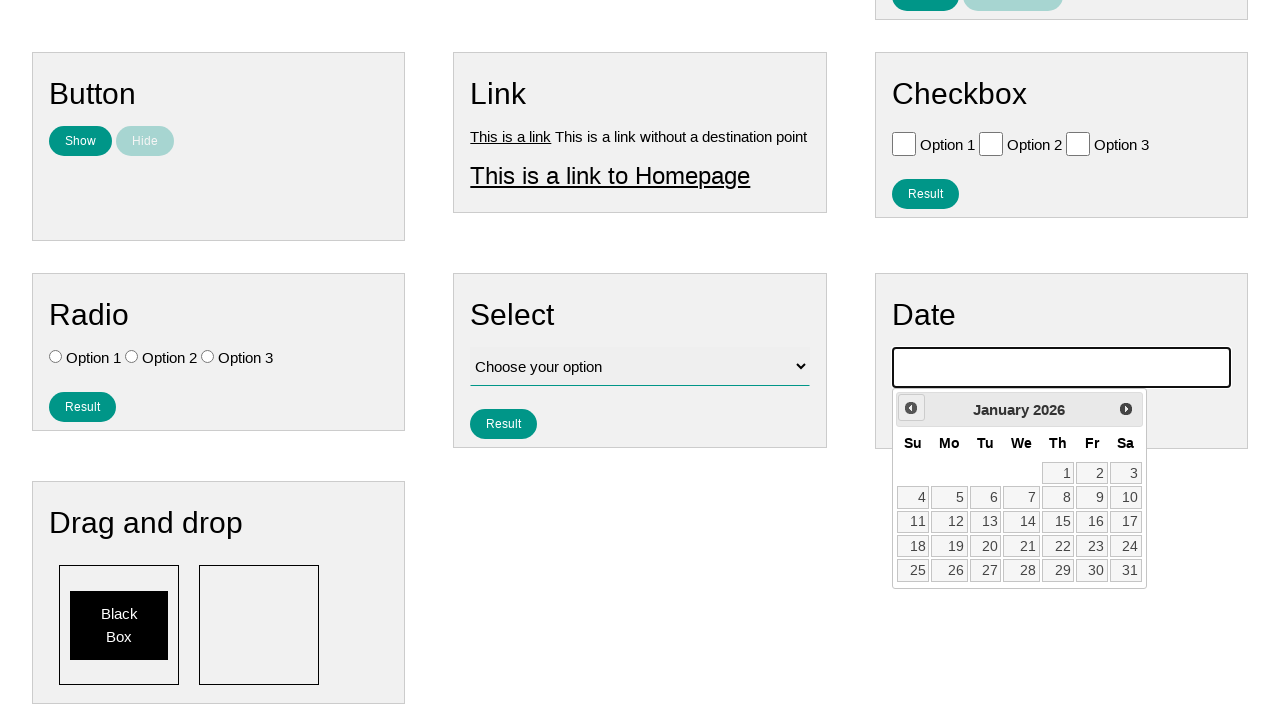

Waited for month 1 calendar to load
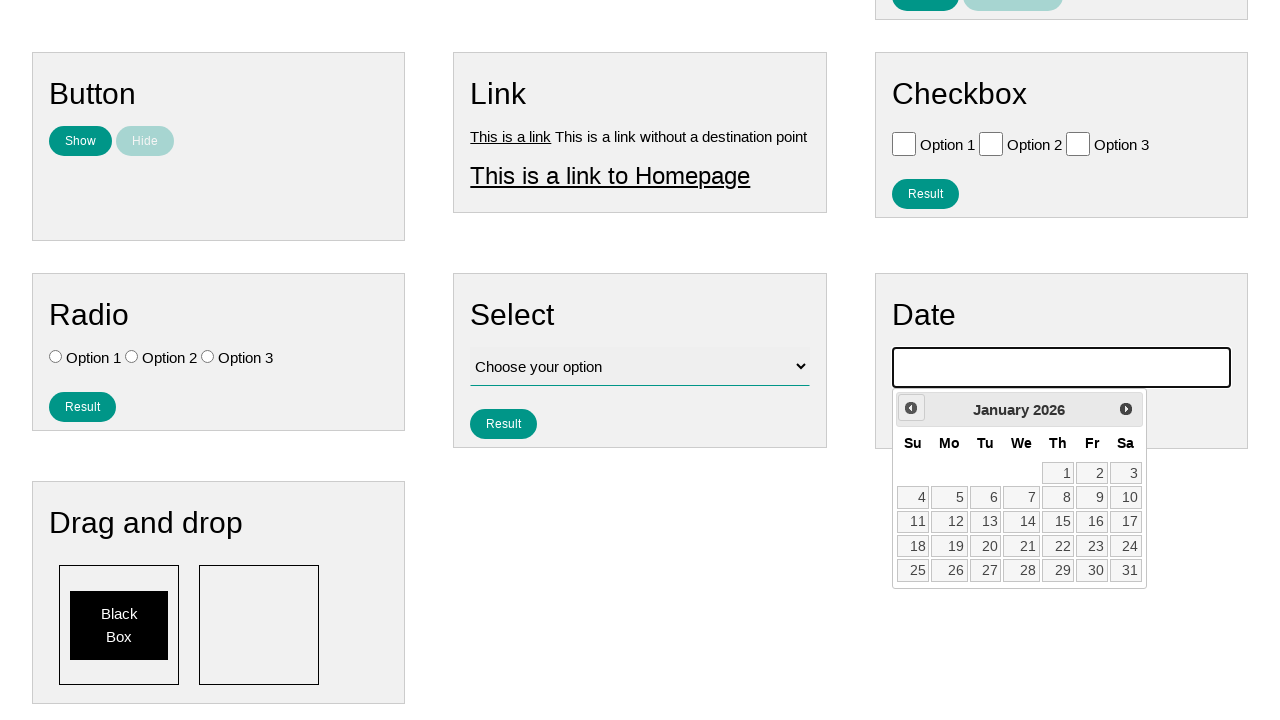

Clicked previous button to navigate back month 2 of 10 at (911, 408) on xpath=//span[text()='Prev']
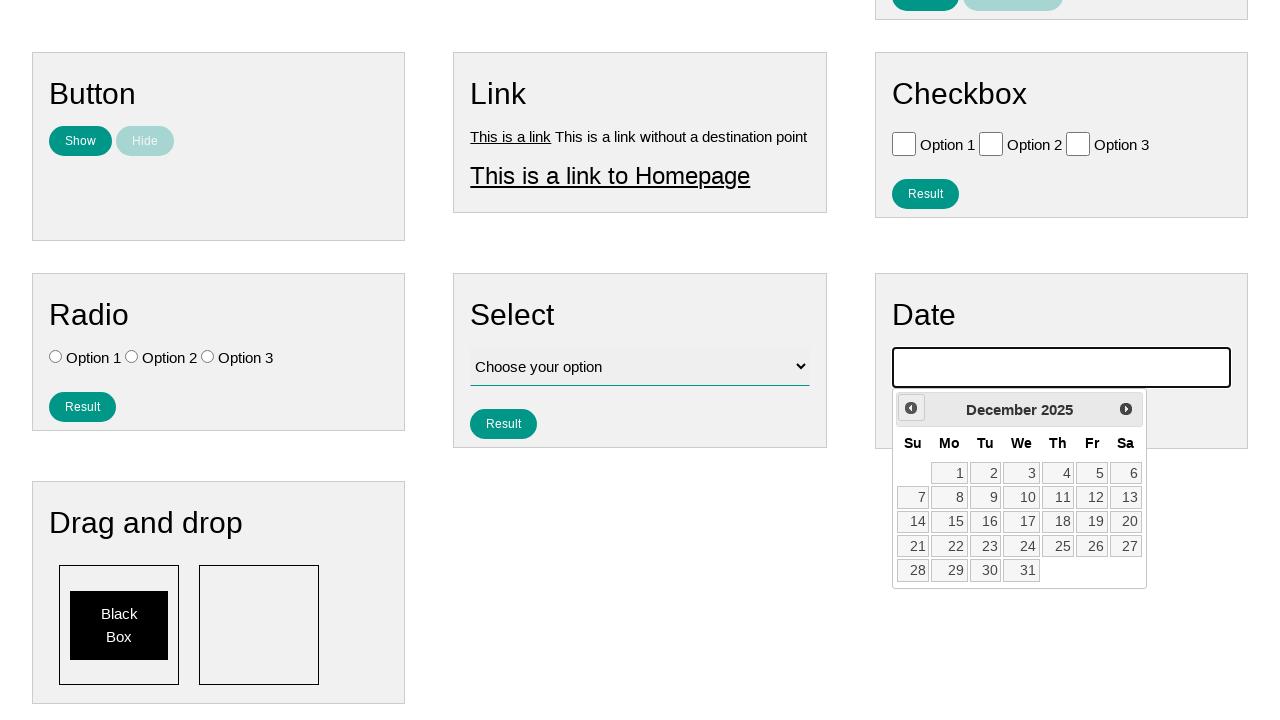

Waited for month 2 calendar to load
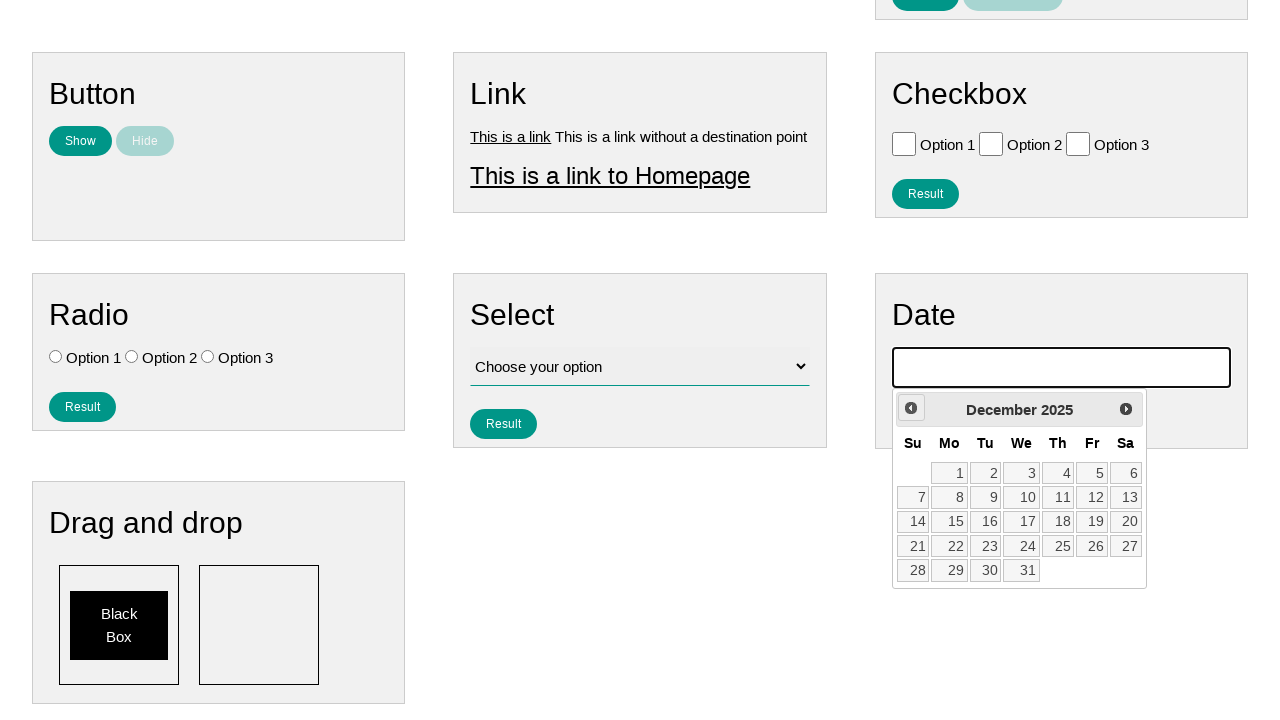

Clicked previous button to navigate back month 3 of 10 at (911, 408) on xpath=//span[text()='Prev']
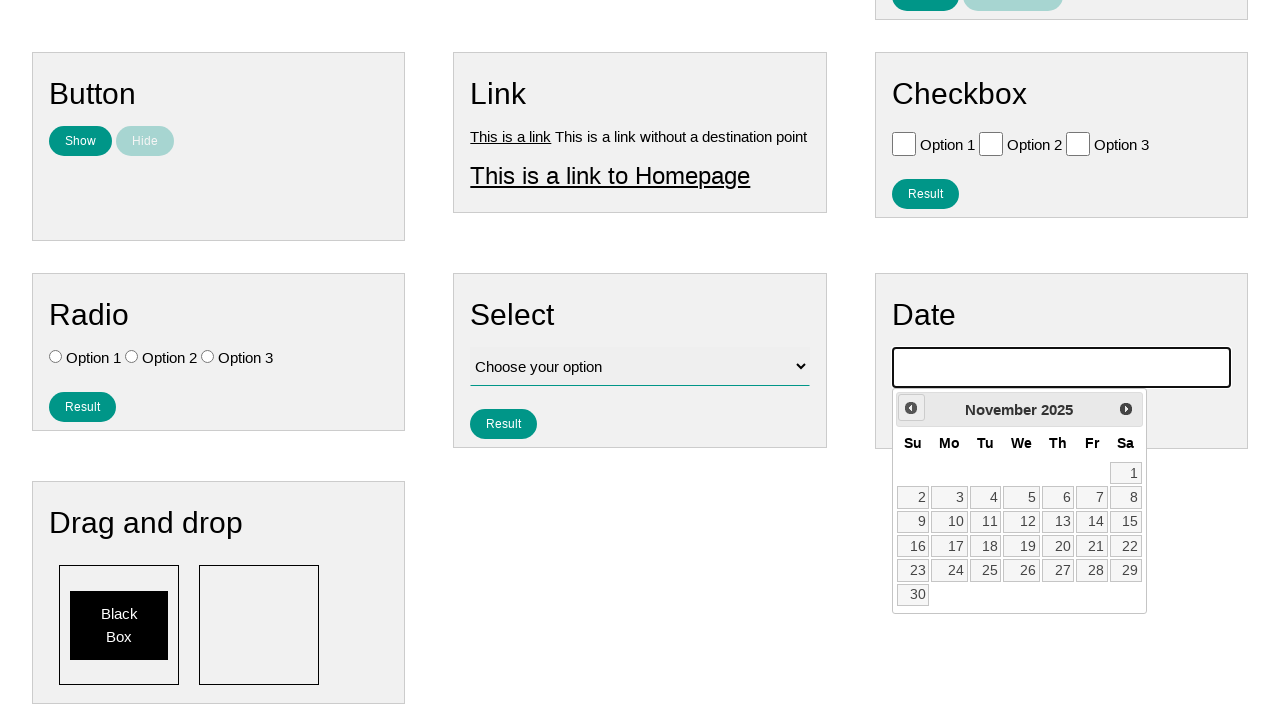

Waited for month 3 calendar to load
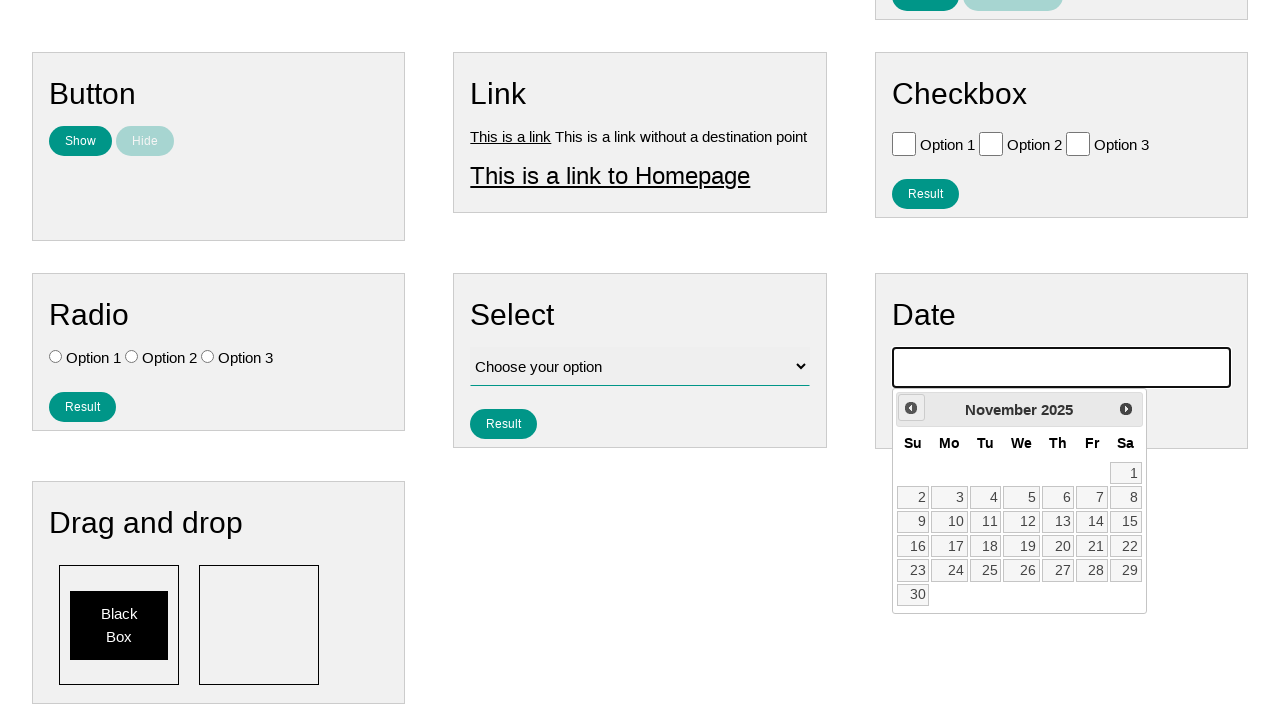

Clicked previous button to navigate back month 4 of 10 at (911, 408) on xpath=//span[text()='Prev']
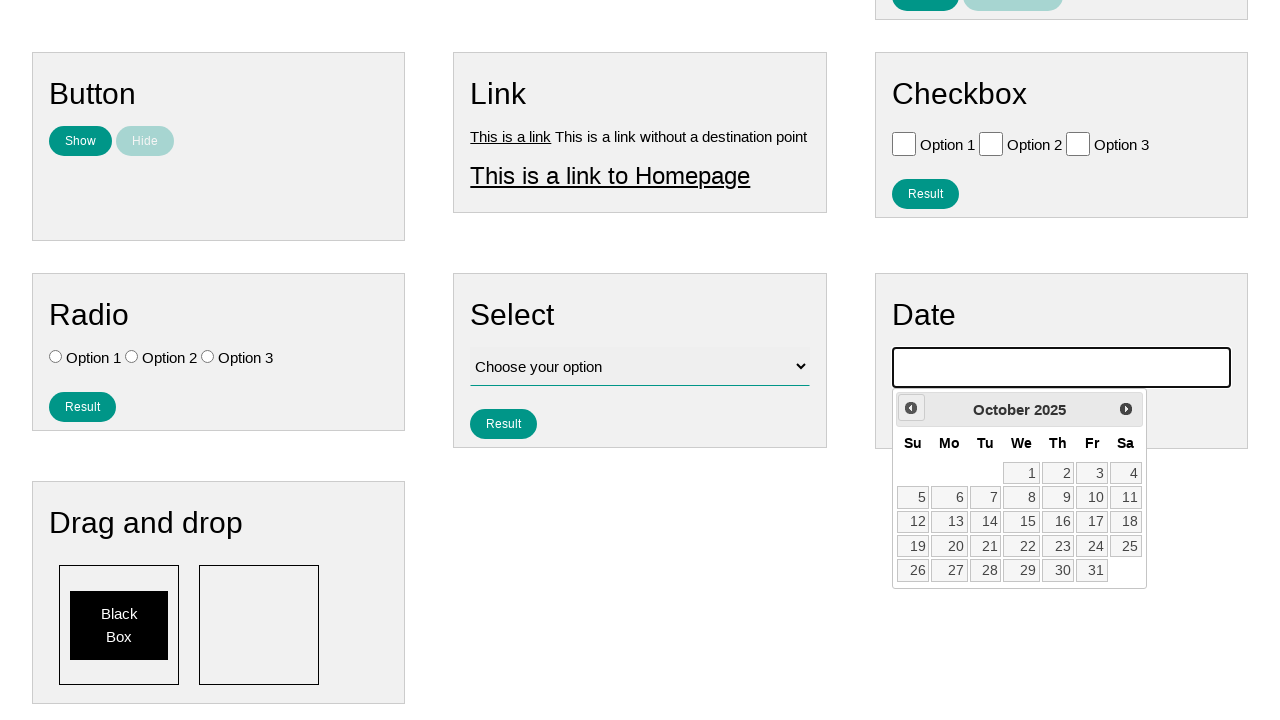

Waited for month 4 calendar to load
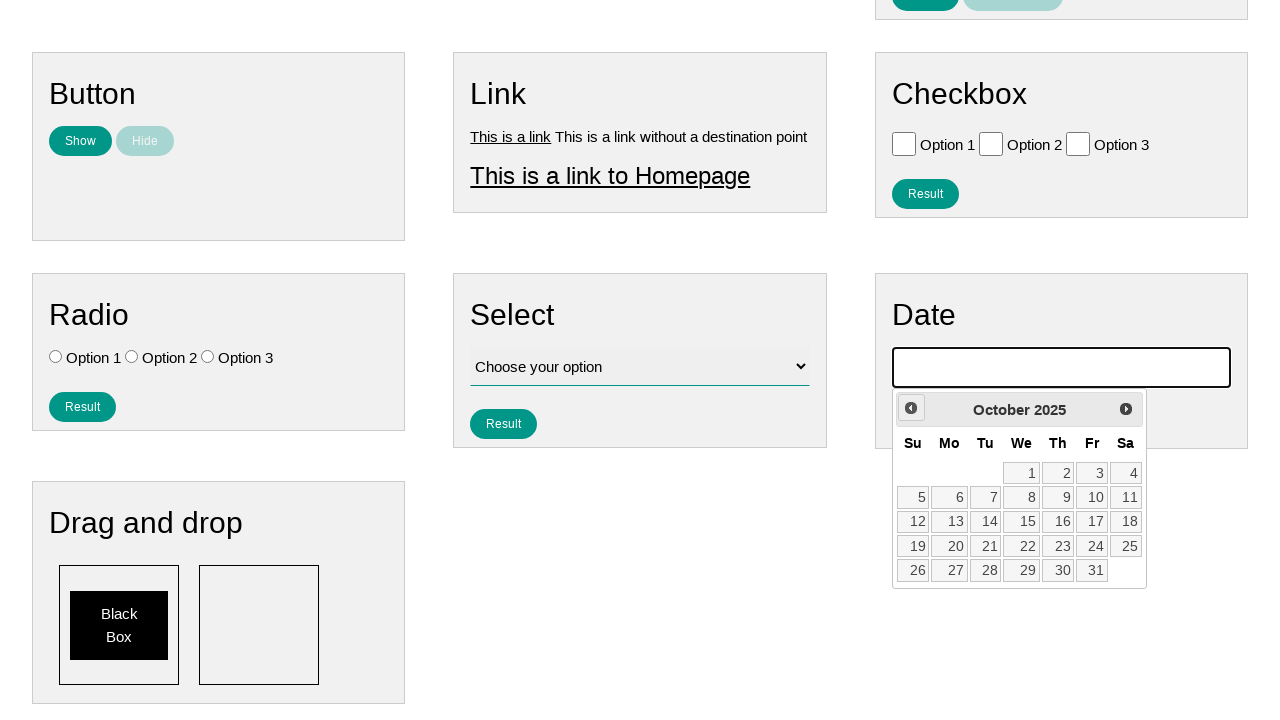

Clicked previous button to navigate back month 5 of 10 at (911, 408) on xpath=//span[text()='Prev']
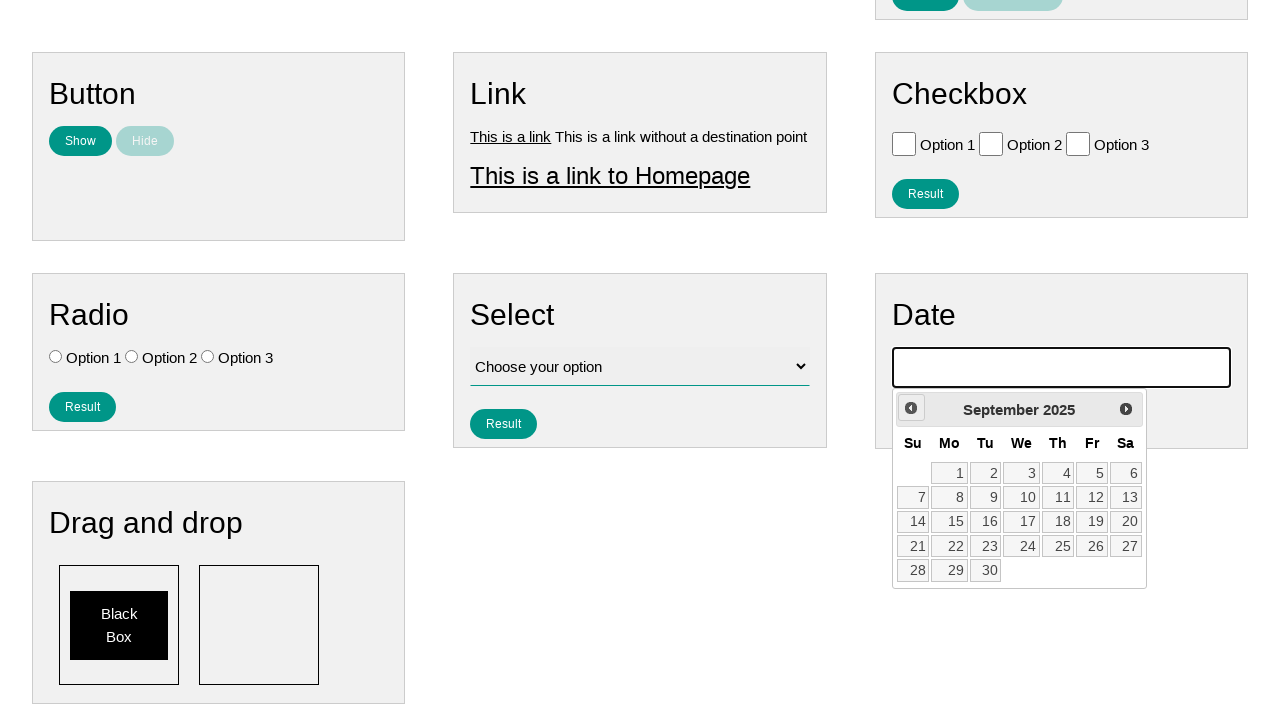

Waited for month 5 calendar to load
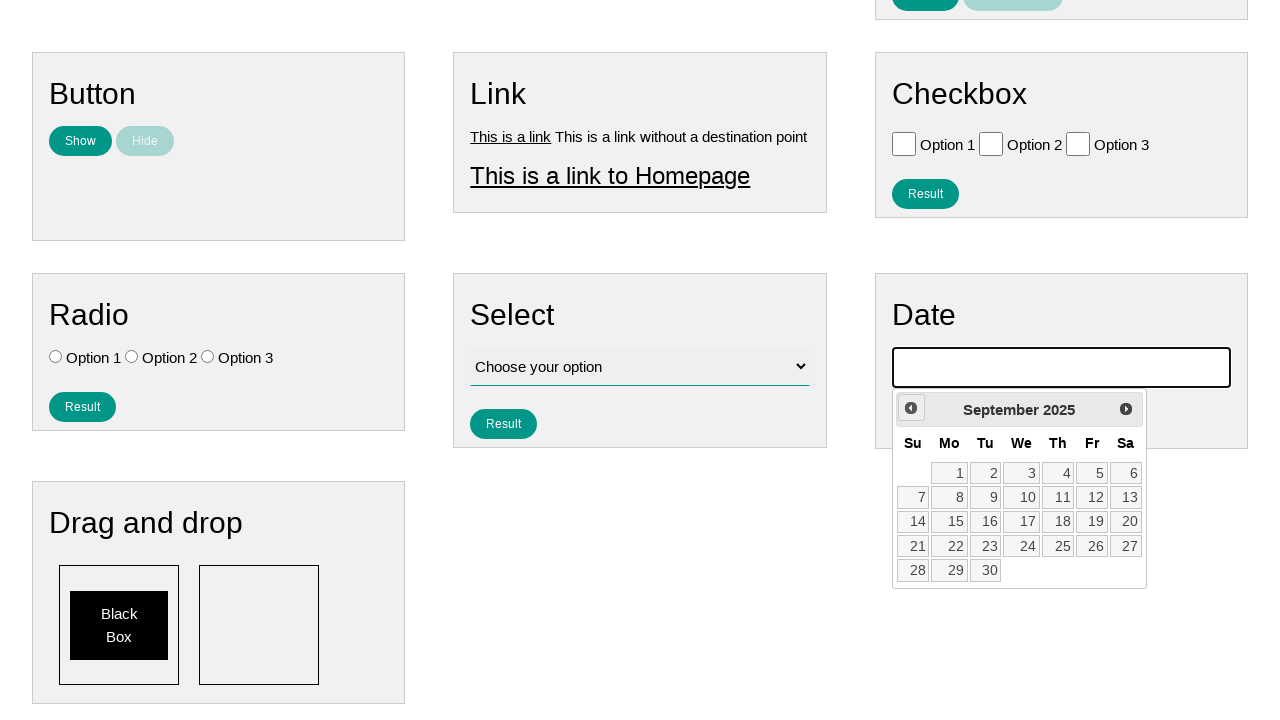

Clicked previous button to navigate back month 6 of 10 at (911, 408) on xpath=//span[text()='Prev']
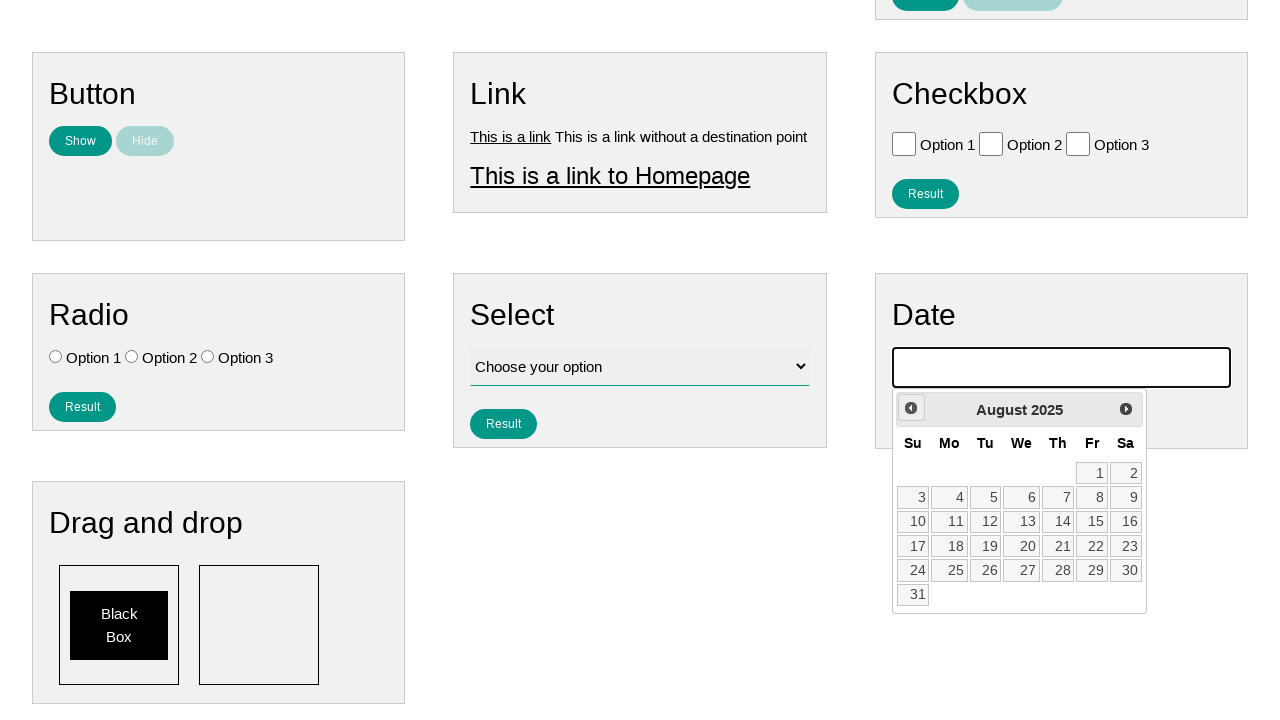

Waited for month 6 calendar to load
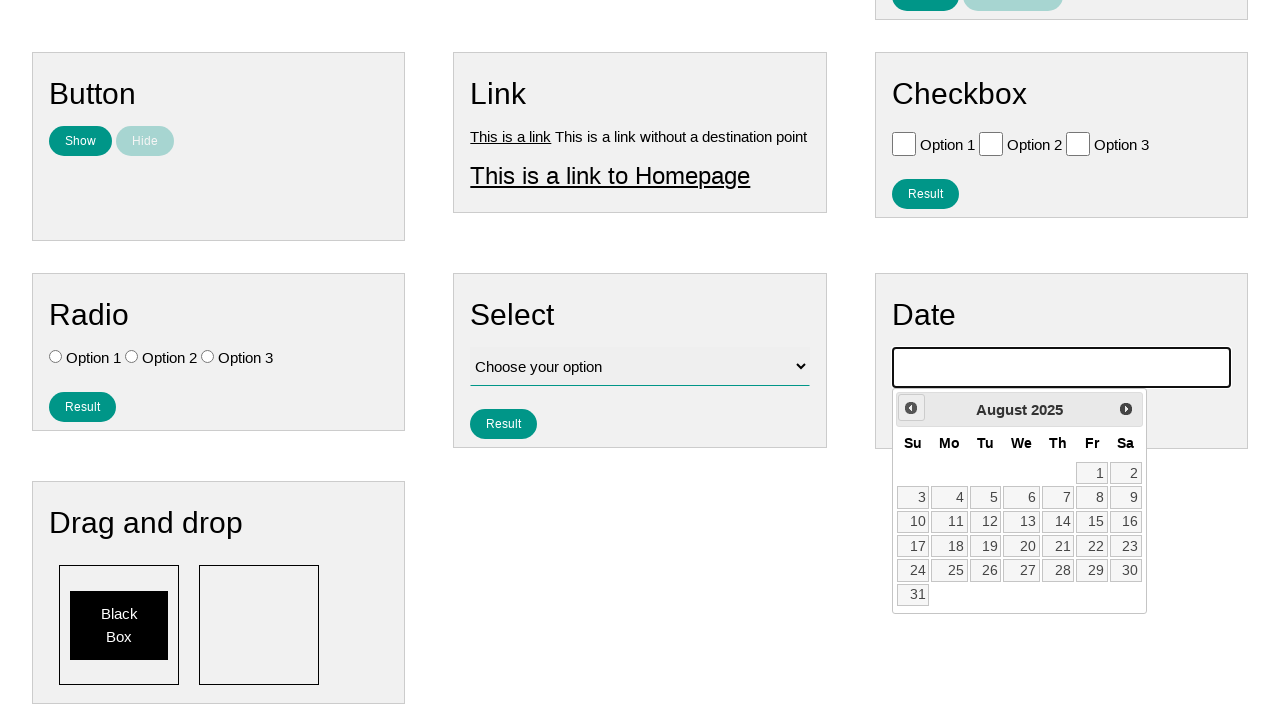

Clicked previous button to navigate back month 7 of 10 at (911, 408) on xpath=//span[text()='Prev']
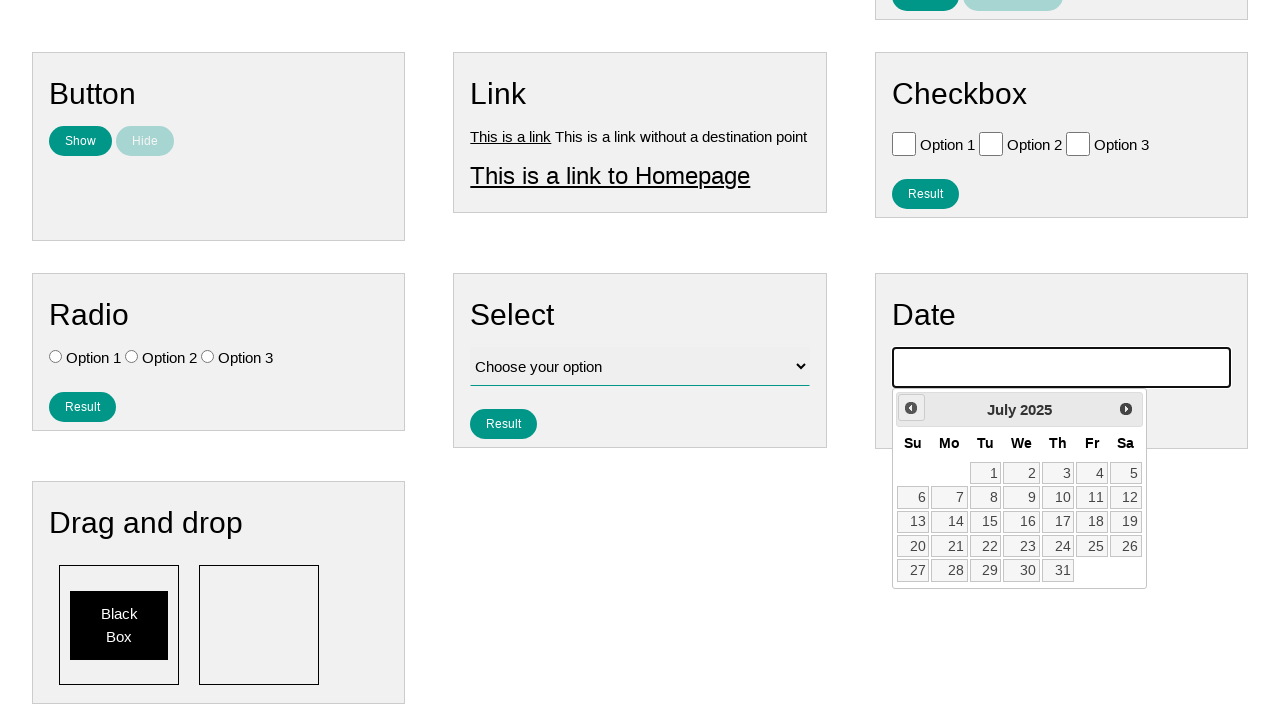

Waited for month 7 calendar to load
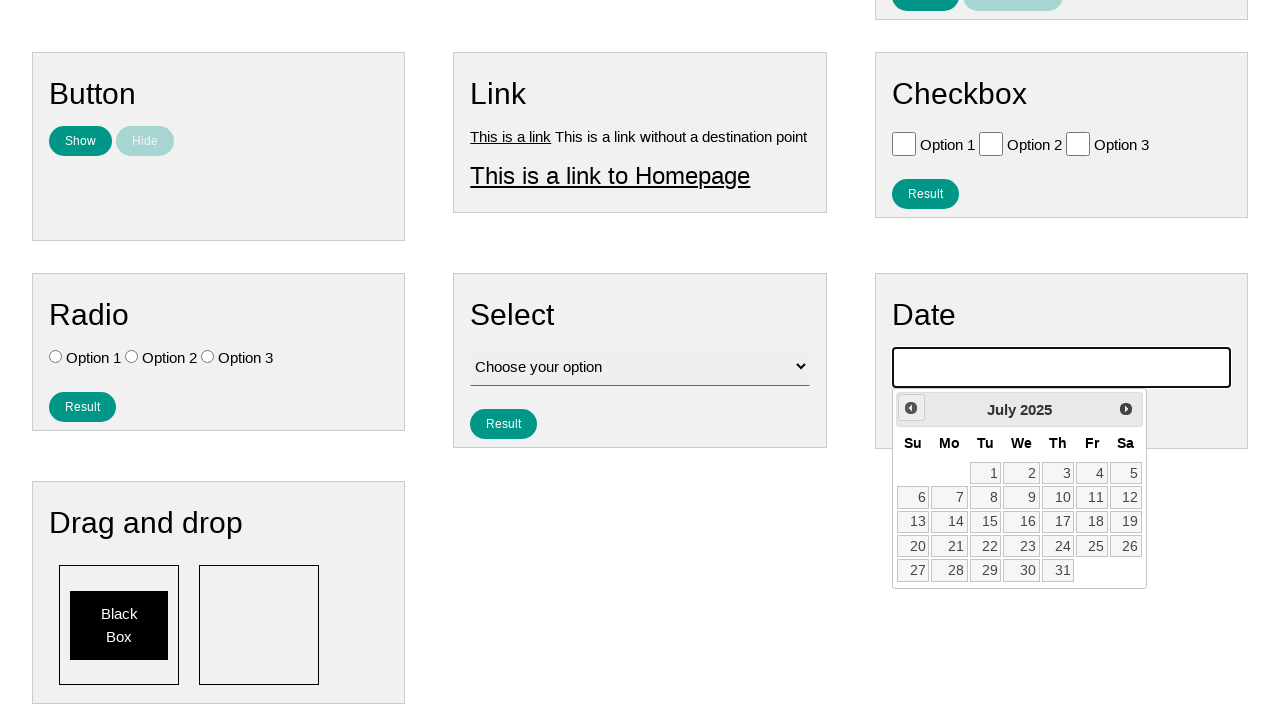

Clicked previous button to navigate back month 8 of 10 at (911, 408) on xpath=//span[text()='Prev']
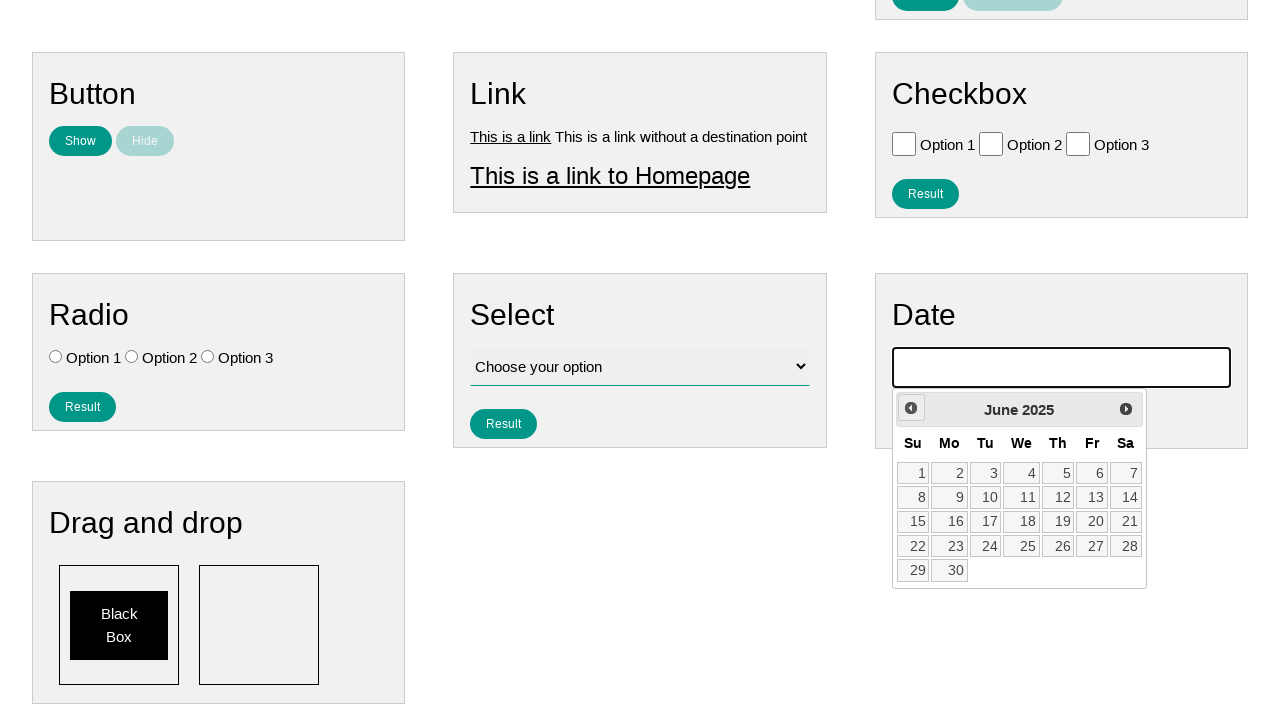

Waited for month 8 calendar to load
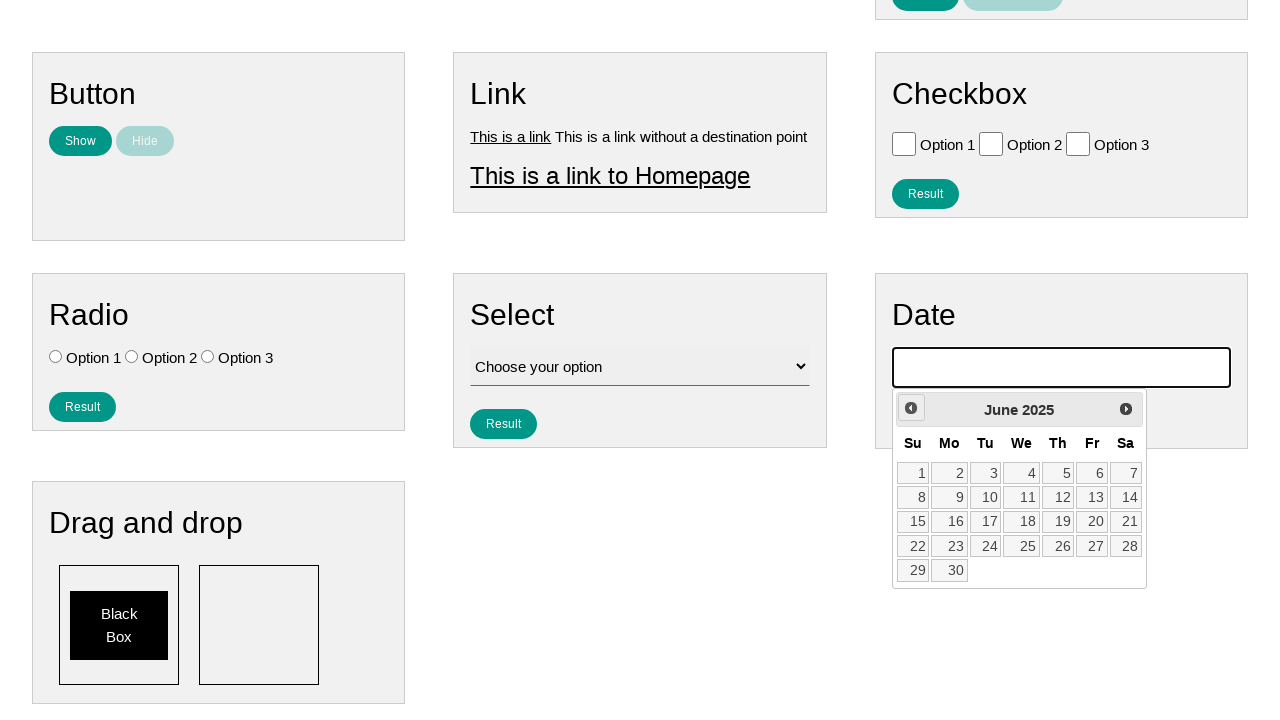

Clicked previous button to navigate back month 9 of 10 at (911, 408) on xpath=//span[text()='Prev']
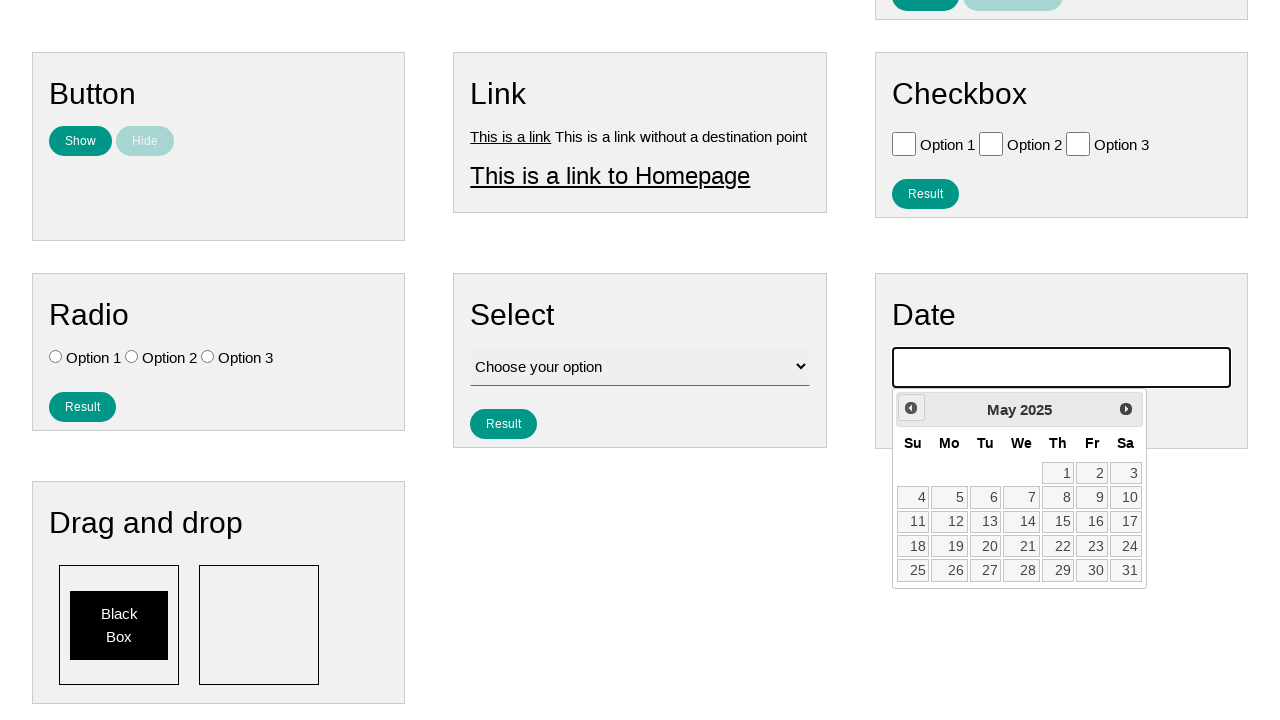

Waited for month 9 calendar to load
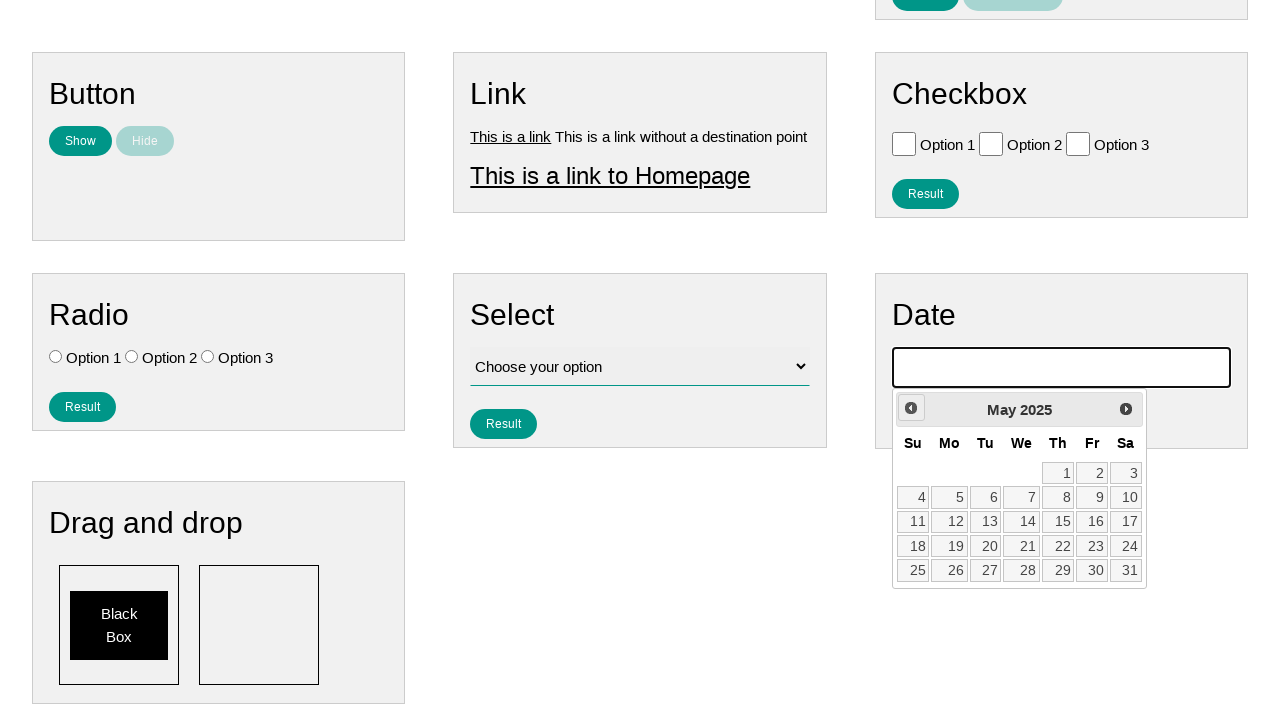

Clicked previous button to navigate back month 10 of 10 at (911, 408) on xpath=//span[text()='Prev']
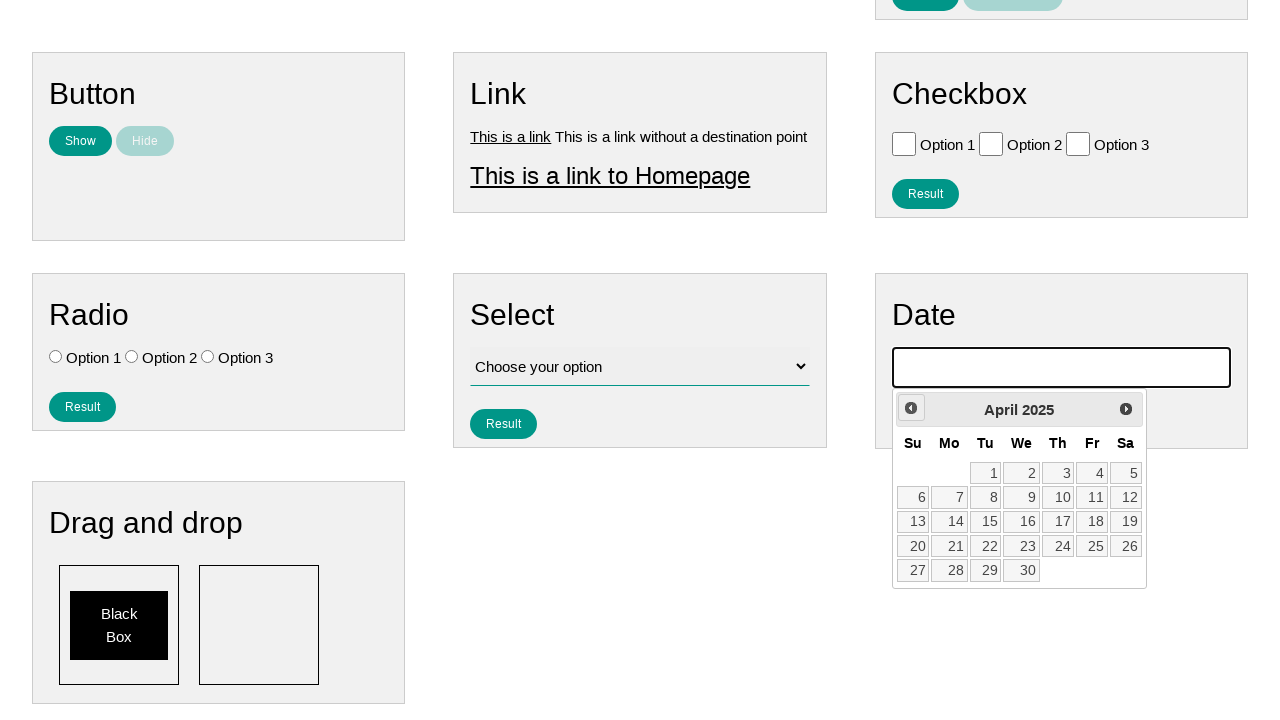

Waited for month 10 calendar to load
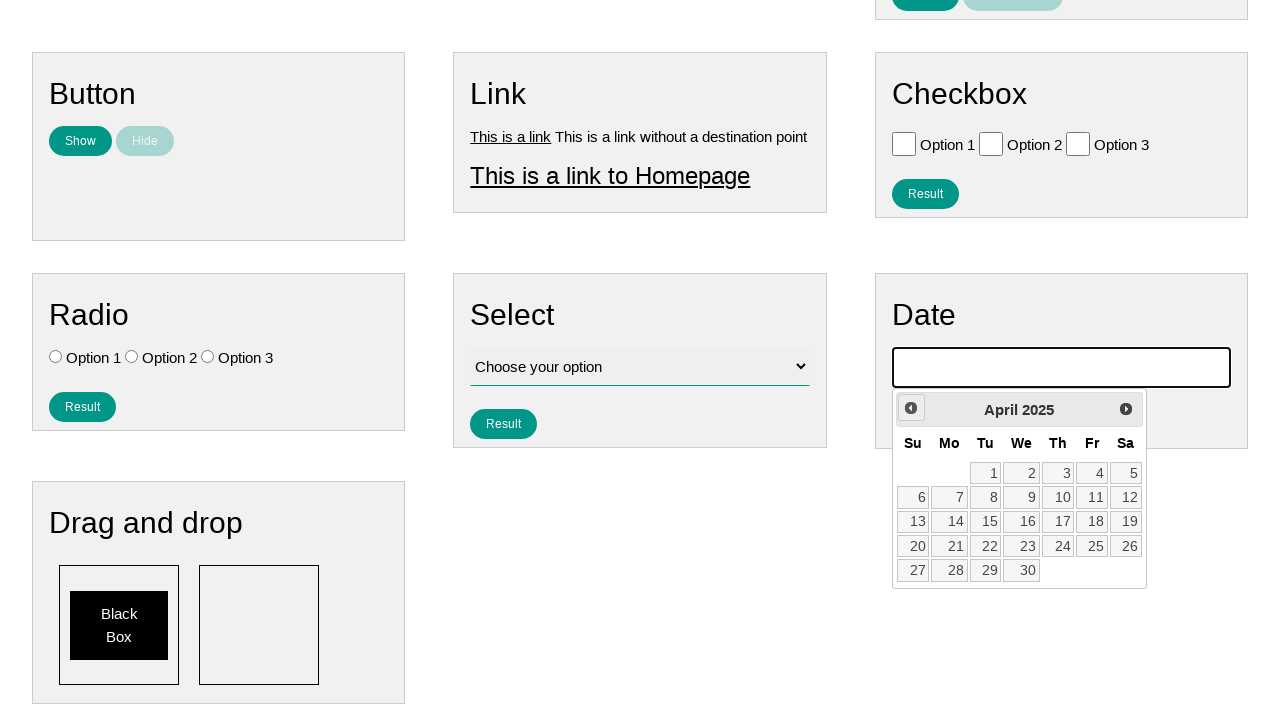

Selected the 15th day from the calendar at (986, 522) on xpath=//a[text()='15']
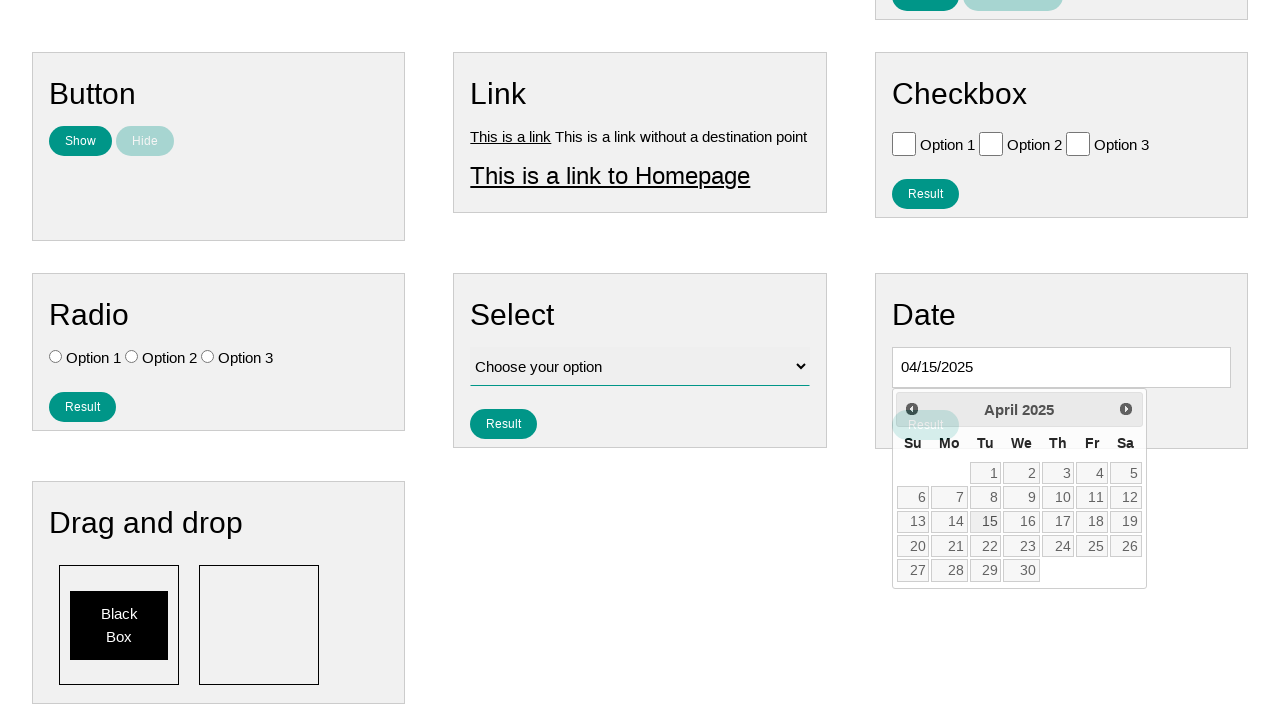

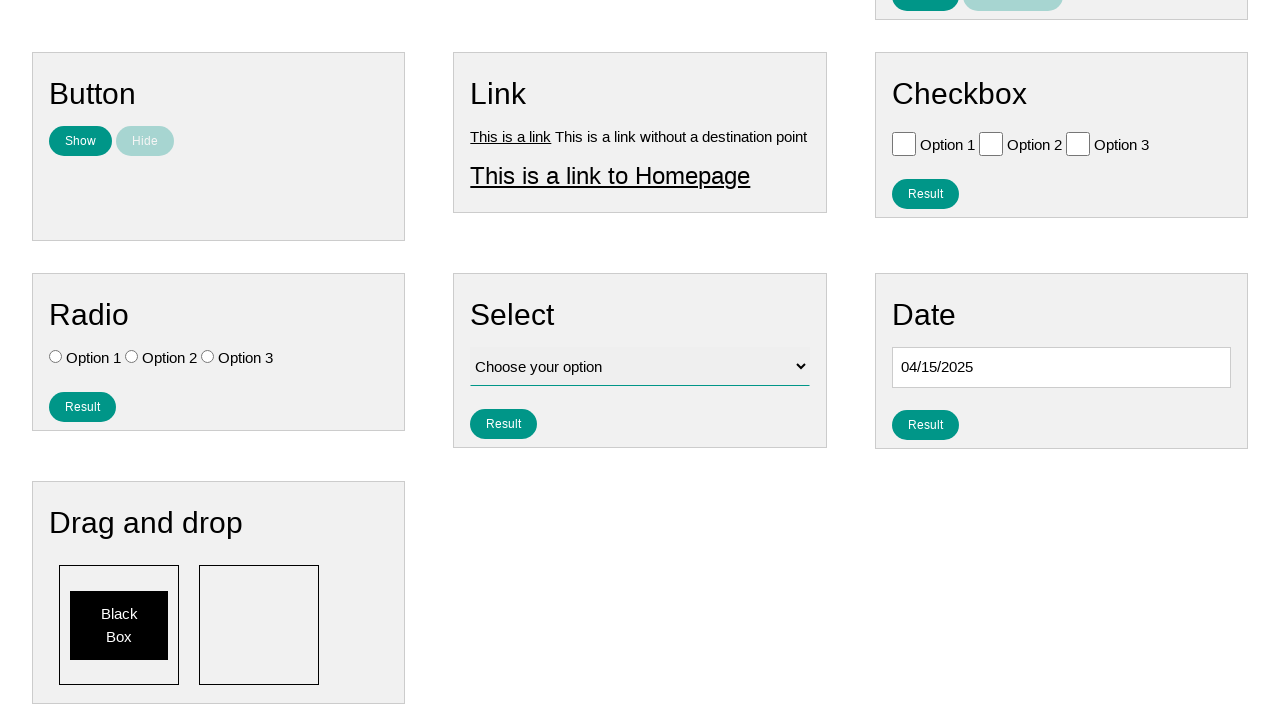